Tests GitHub search functionality by searching for a specific repository, clicking on it, navigating to the Issues tab, and verifying that a specific issue exists.

Starting URL: https://github.com

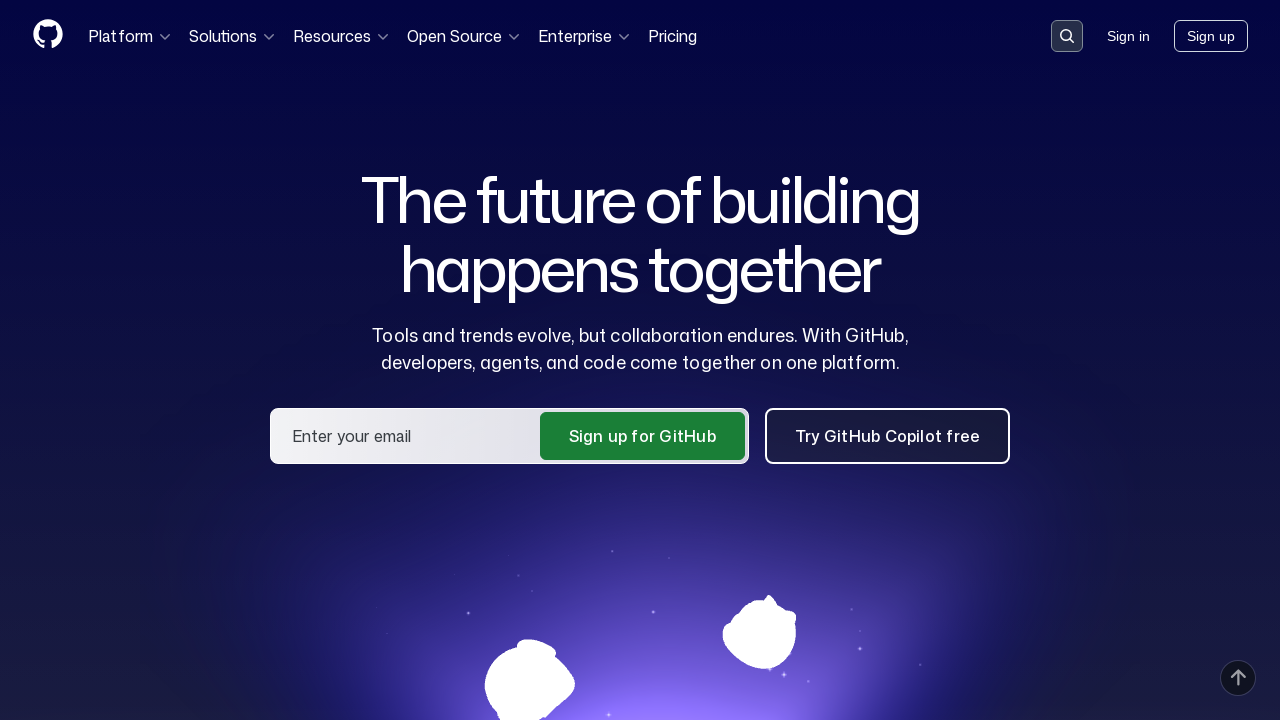

Clicked on the search input field at (1067, 36) on .search-input
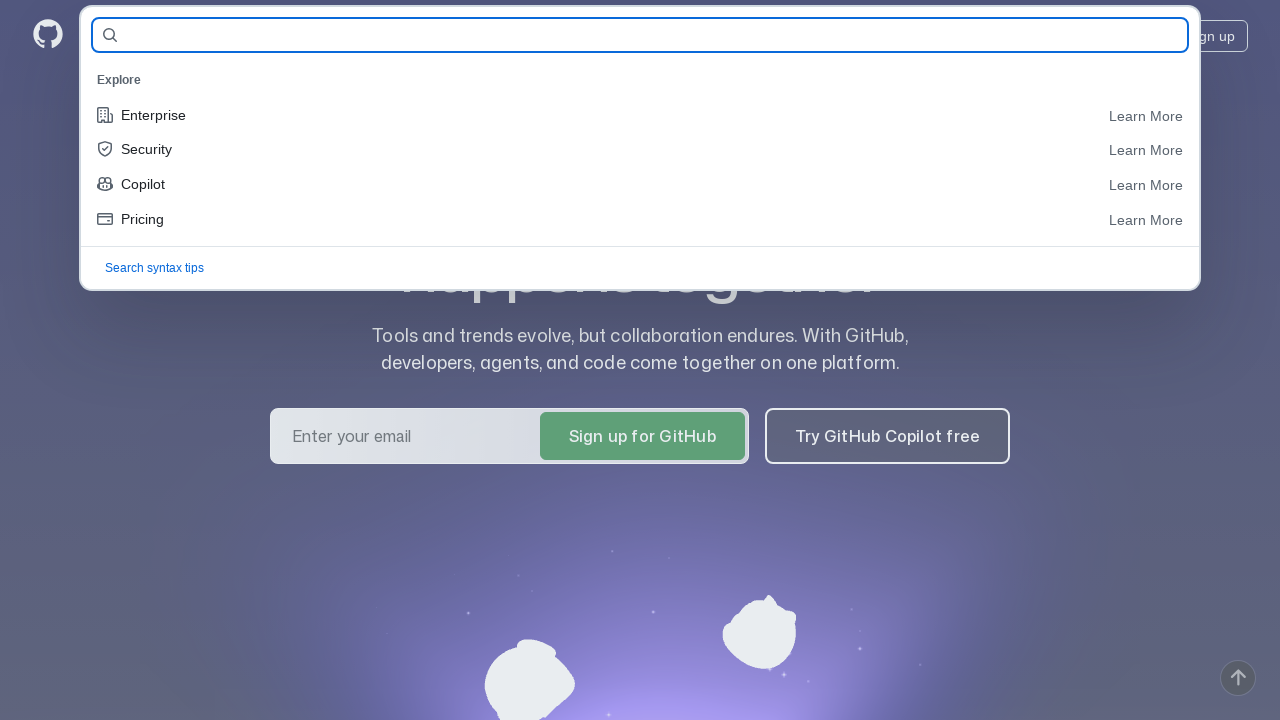

Filled search field with repository name 'YuriyLvatov/allure-report-11-21' on #query-builder-test
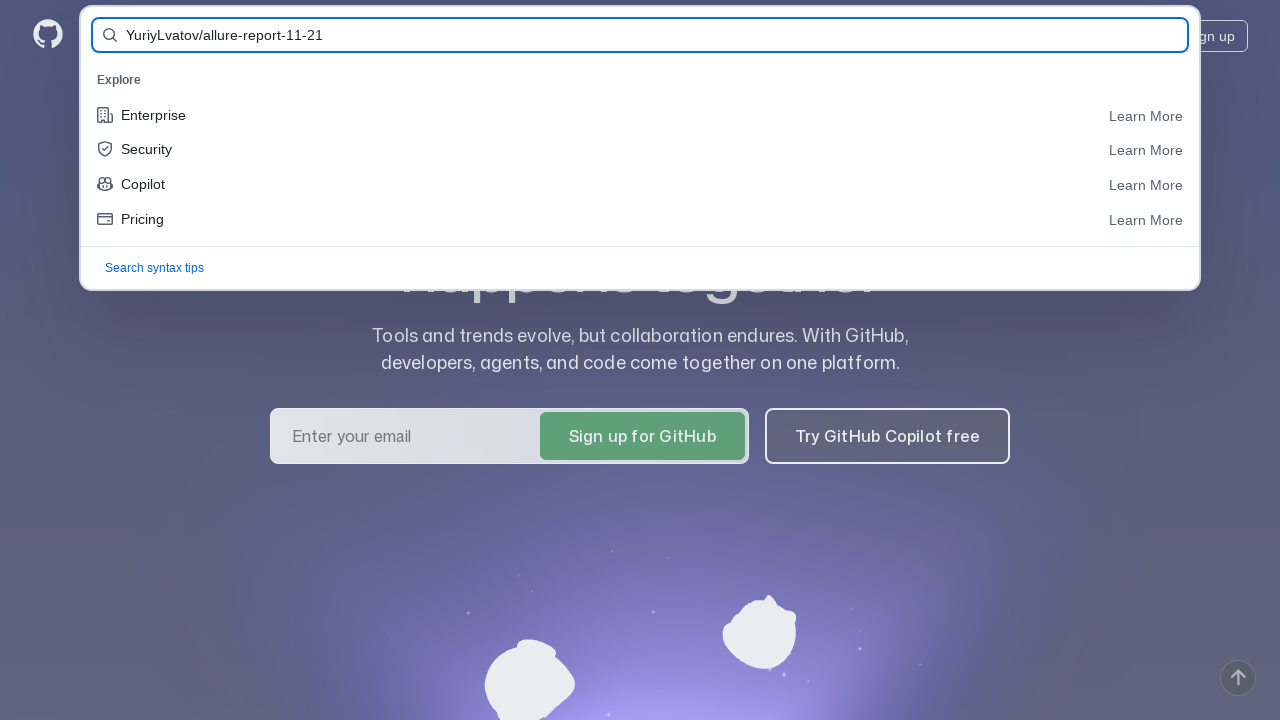

Pressed Enter to submit the search query on #query-builder-test
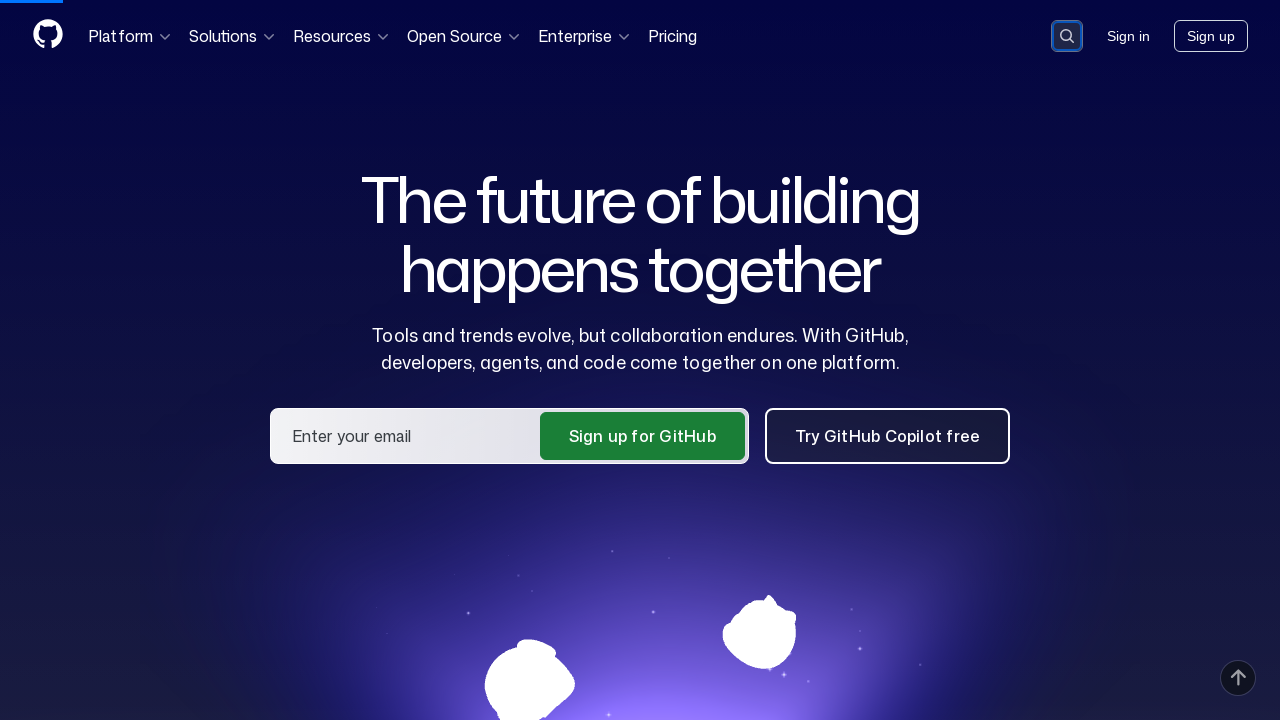

Clicked on the repository link in search results at (485, 161) on a:has-text('YuriyLvatov/allure-report-11-21')
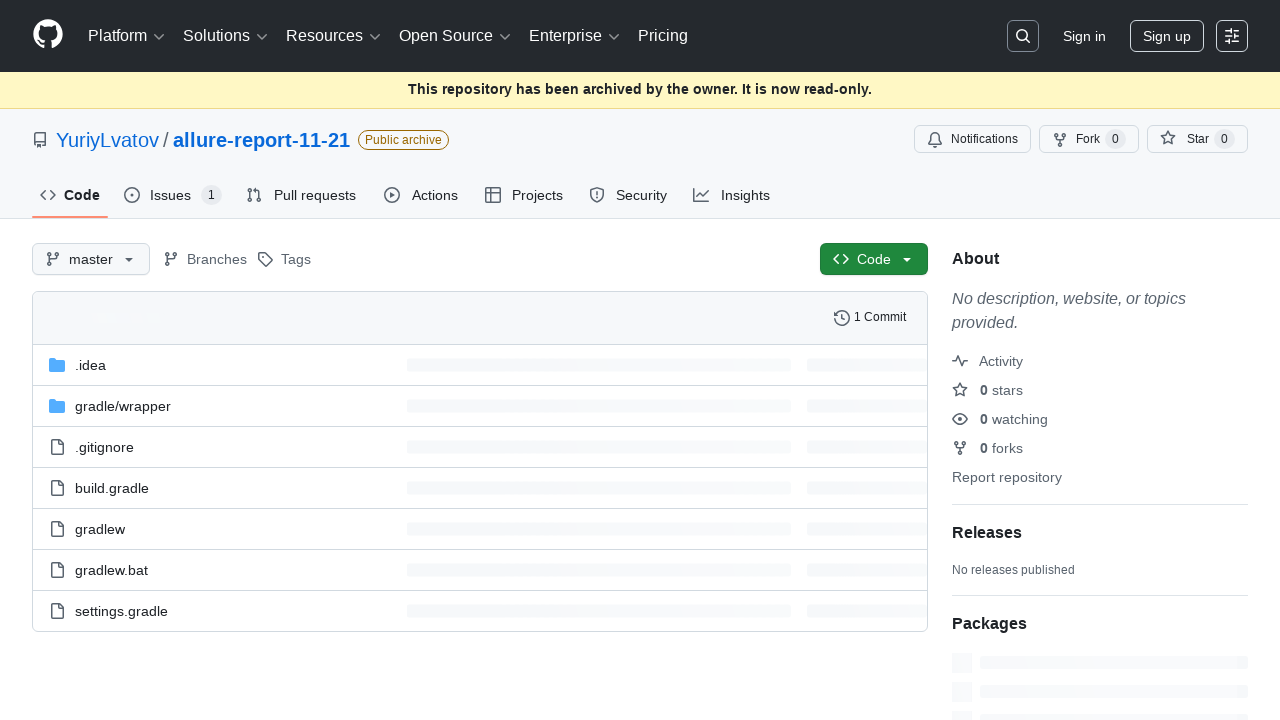

Clicked on the Issues tab at (173, 195) on #issues-tab
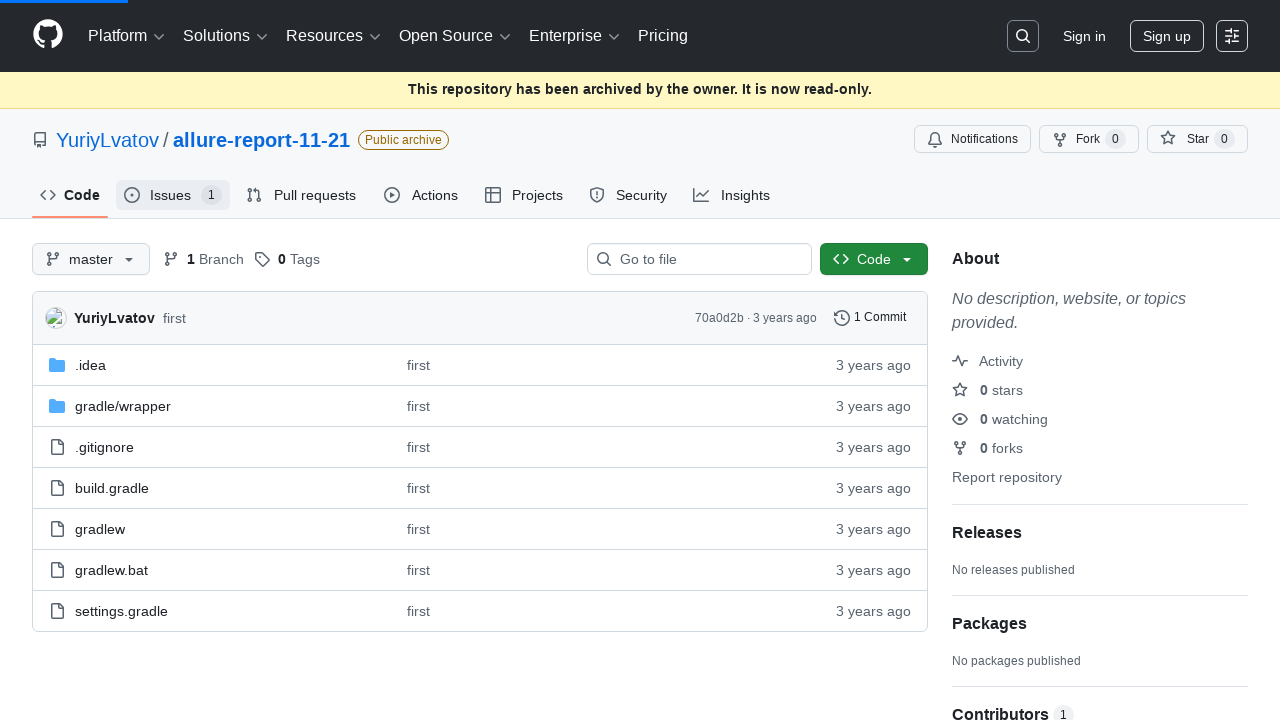

Verified that the 'first issue' text exists on the page
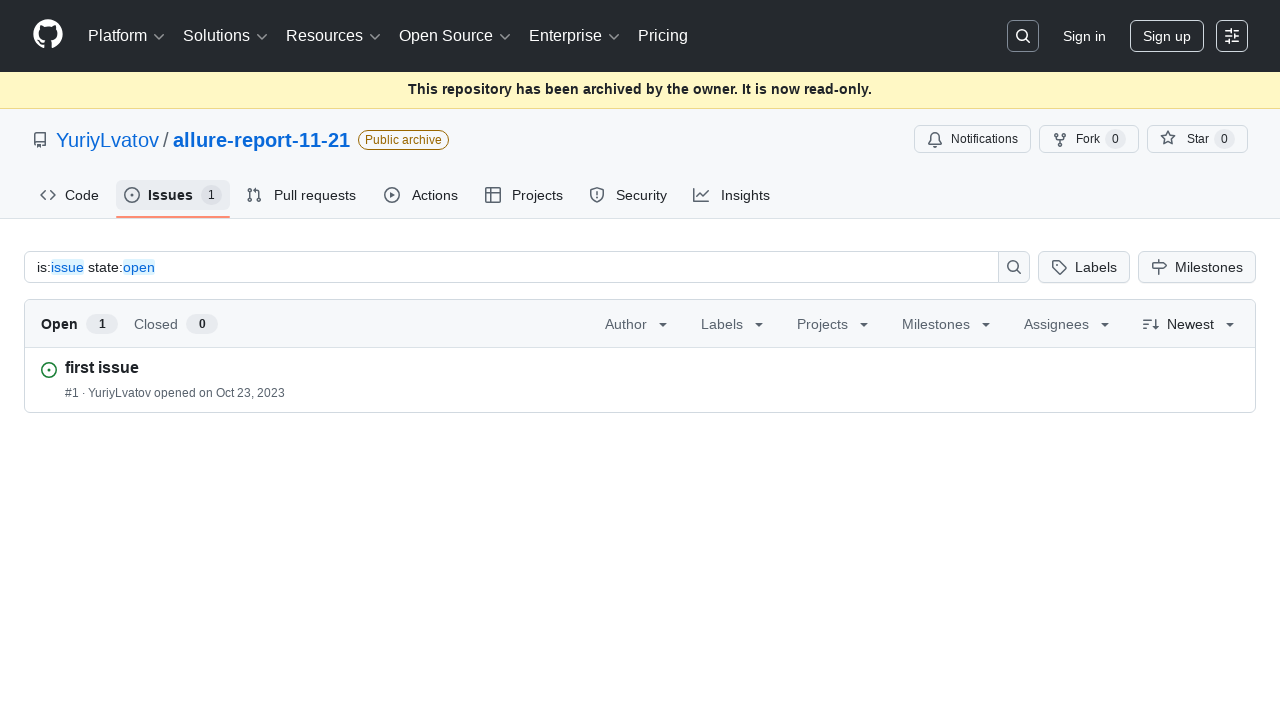

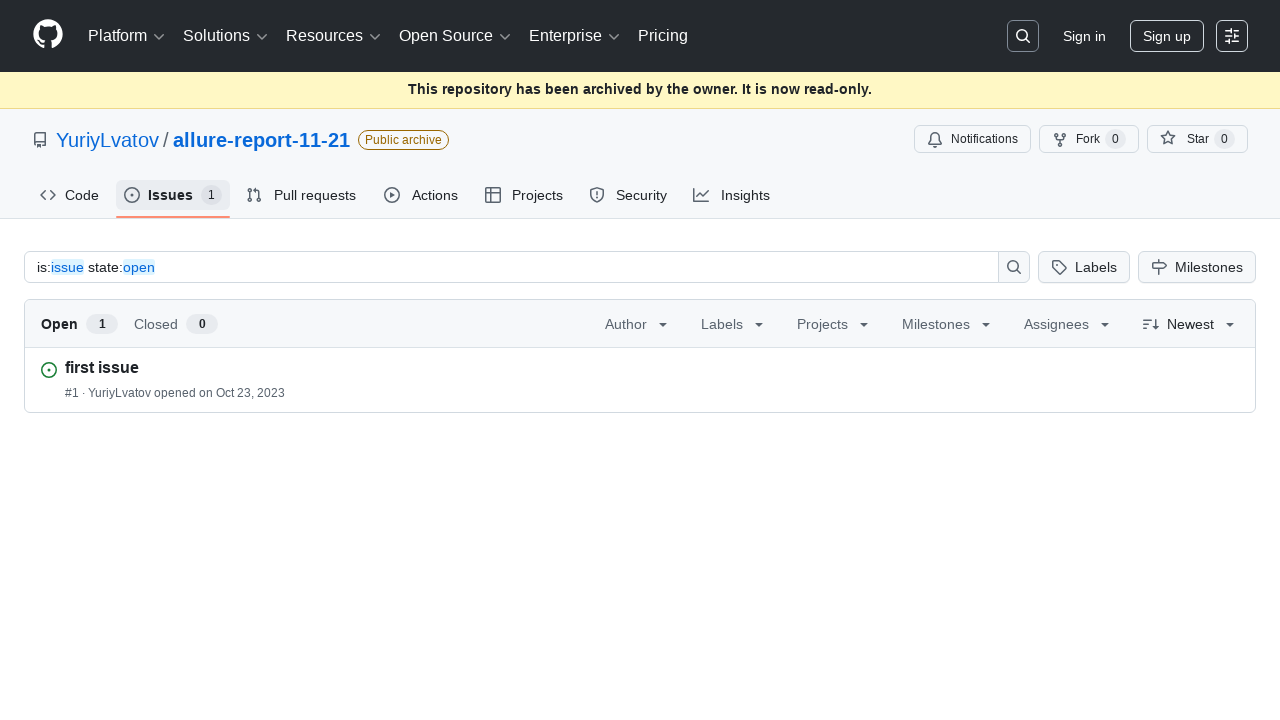